Tests train search functionality on erail.in by entering source and destination stations and disabling date selection

Starting URL: https://erail.in/

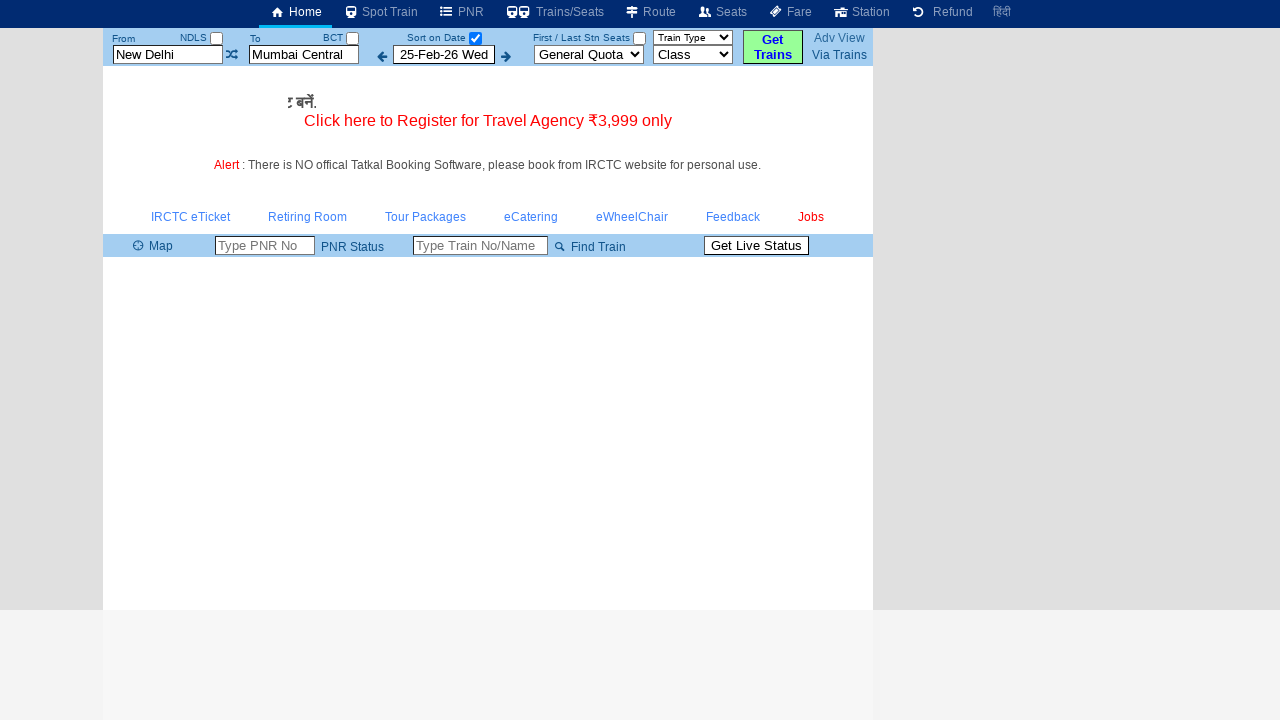

Cleared the 'From' station field on #txtStationFrom
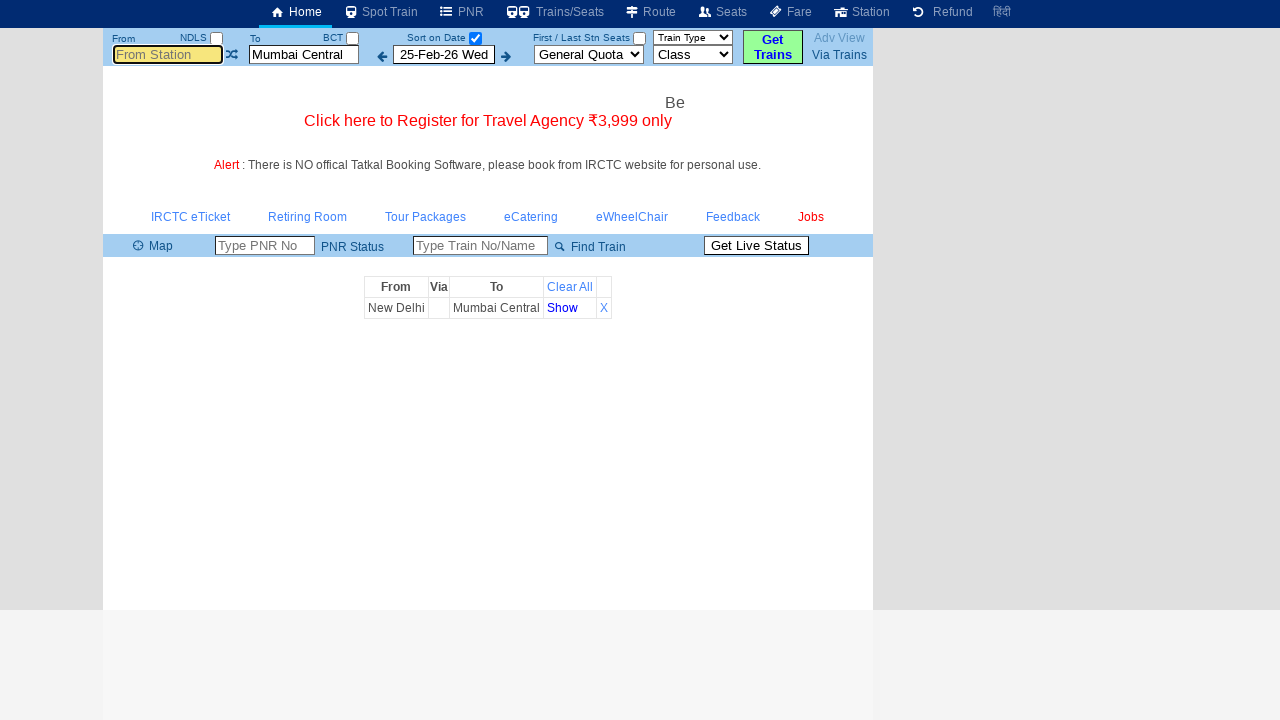

Filled 'From' station field with 'MAS' on #txtStationFrom
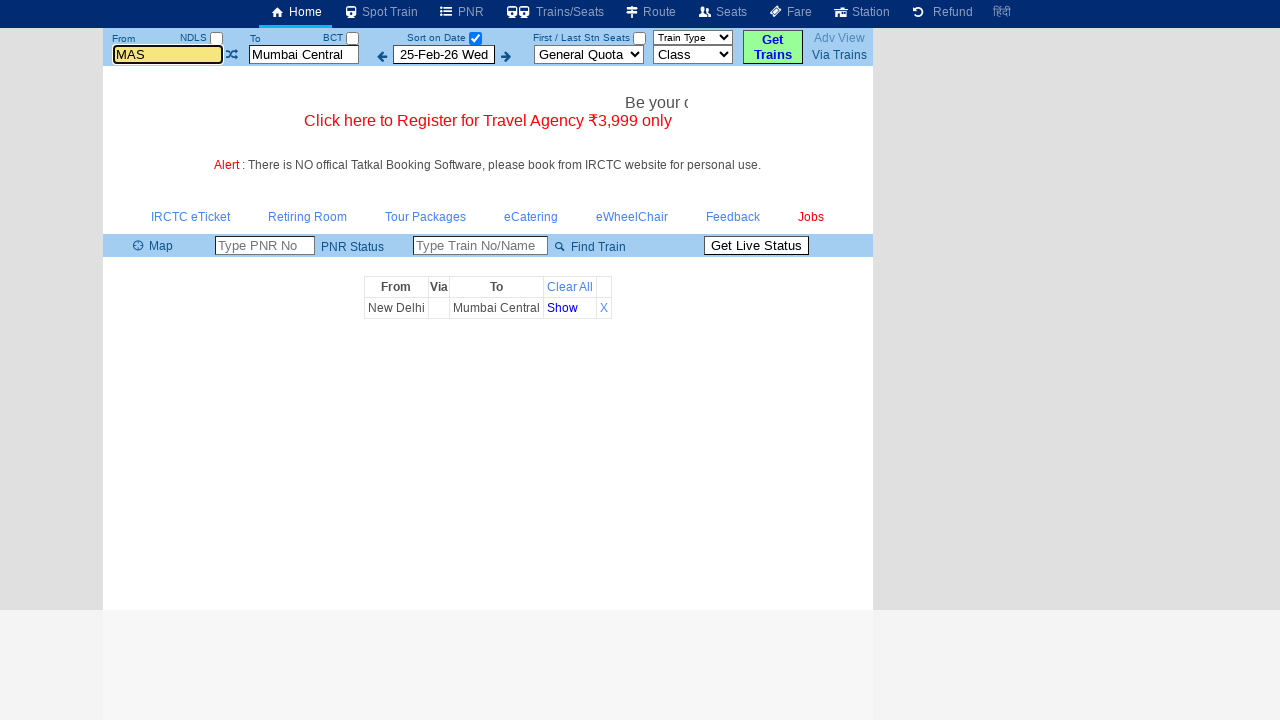

Pressed Enter to confirm 'From' station selection on #txtStationFrom
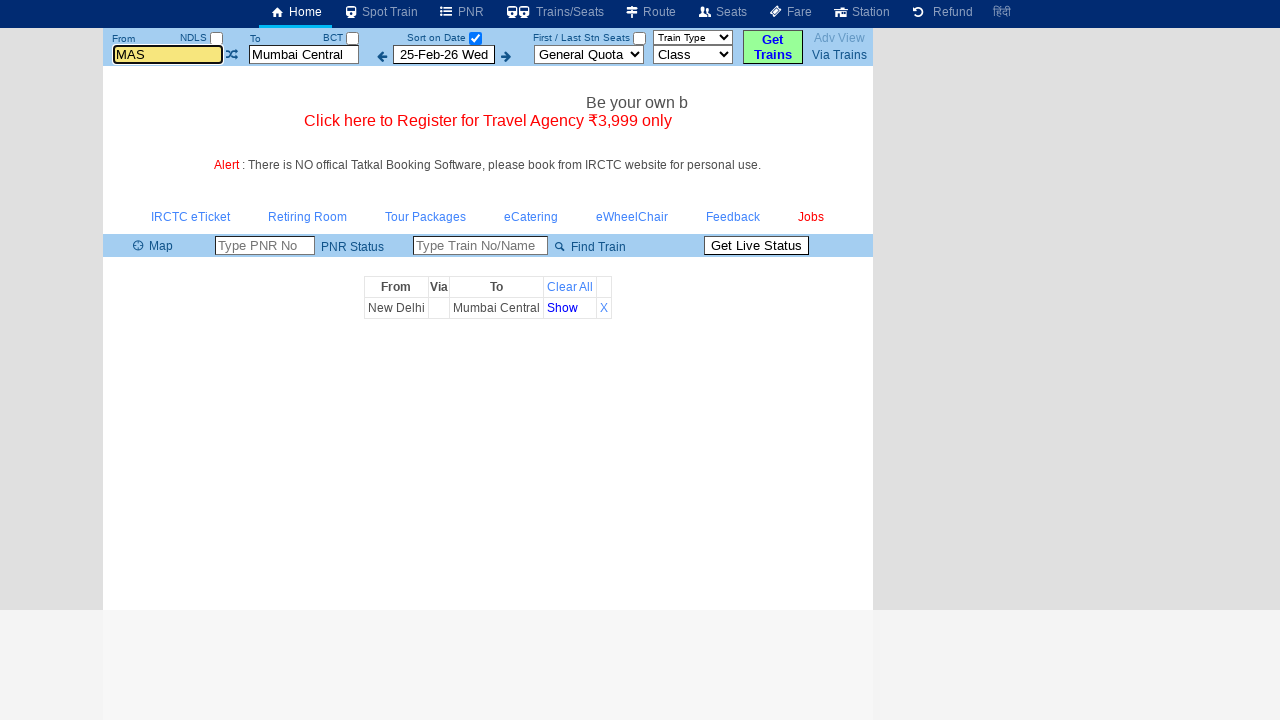

Cleared the 'To' station field on #txtStationTo
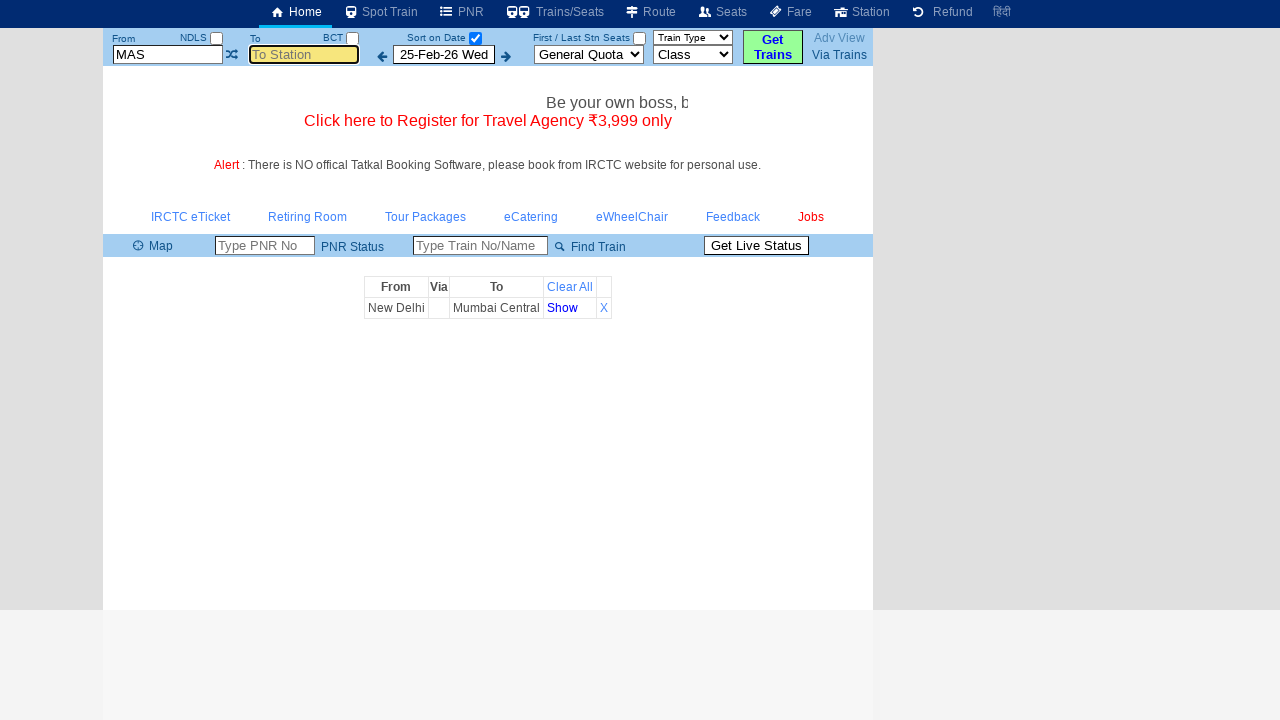

Filled 'To' station field with 'MDU' on #txtStationTo
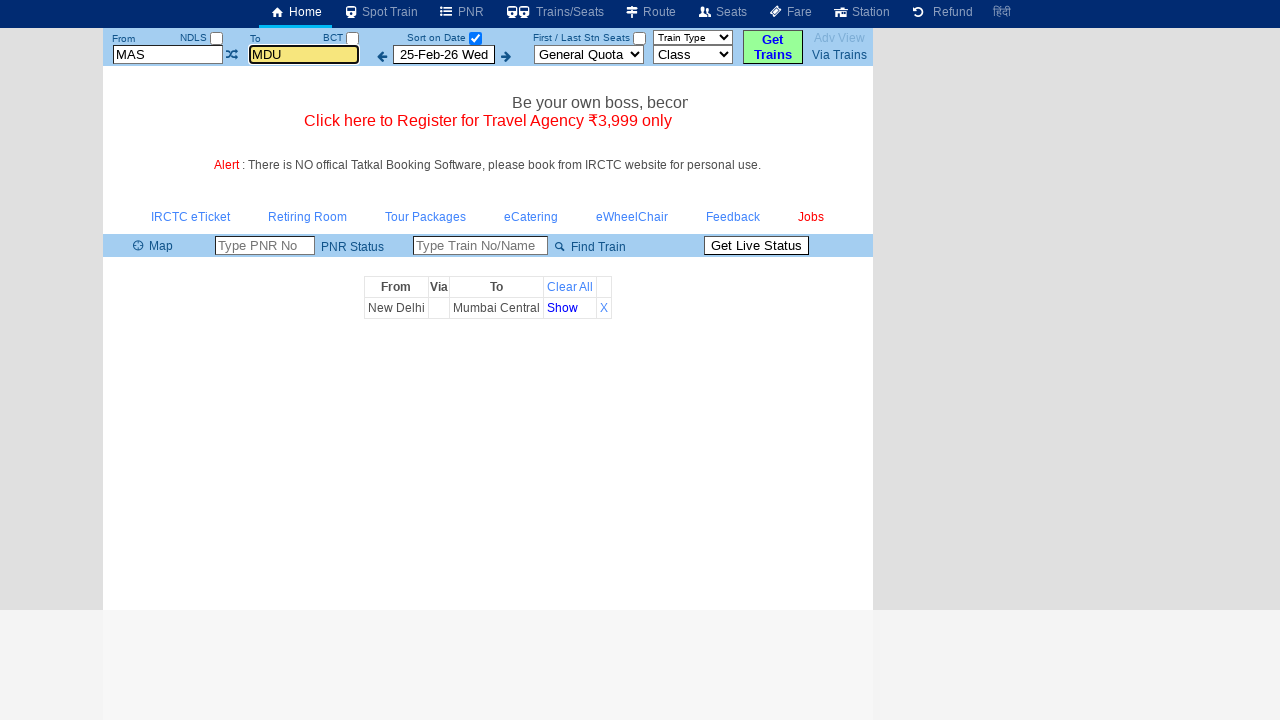

Pressed Enter to confirm 'To' station selection on #txtStationTo
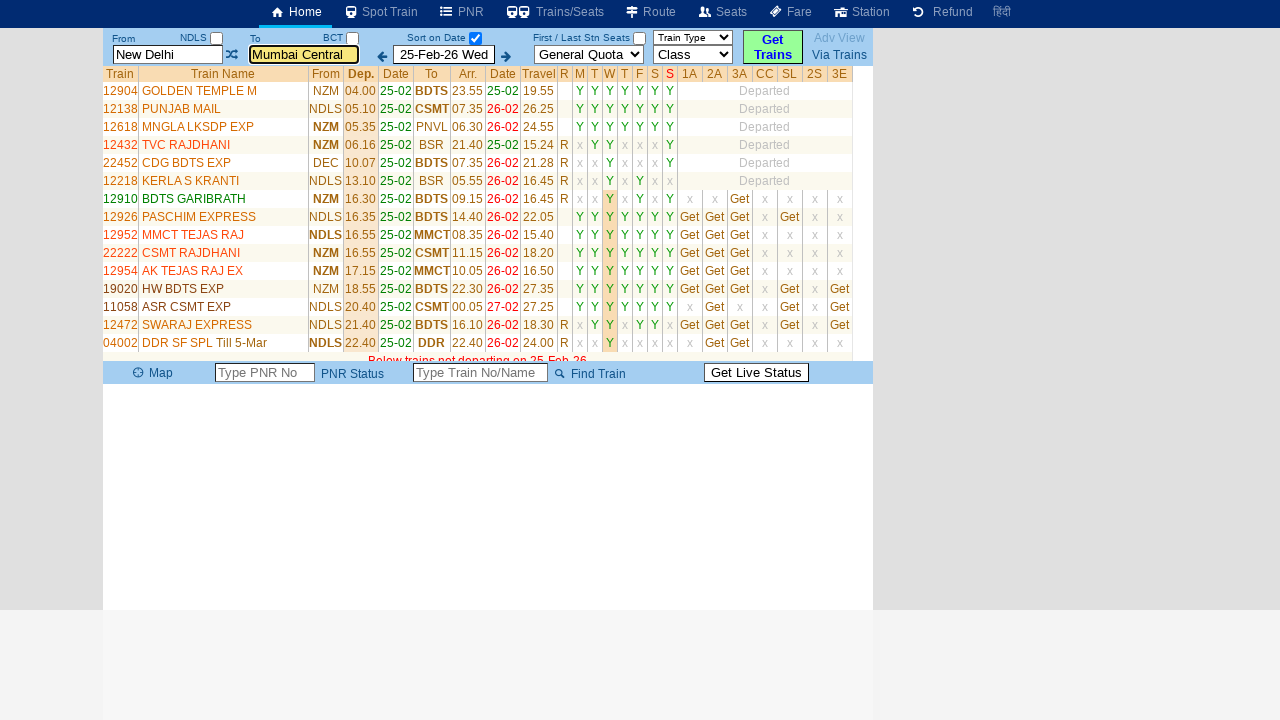

Clicked to disable date-only selection at (475, 38) on xpath=//input[@id='chkSelectDateOnly']
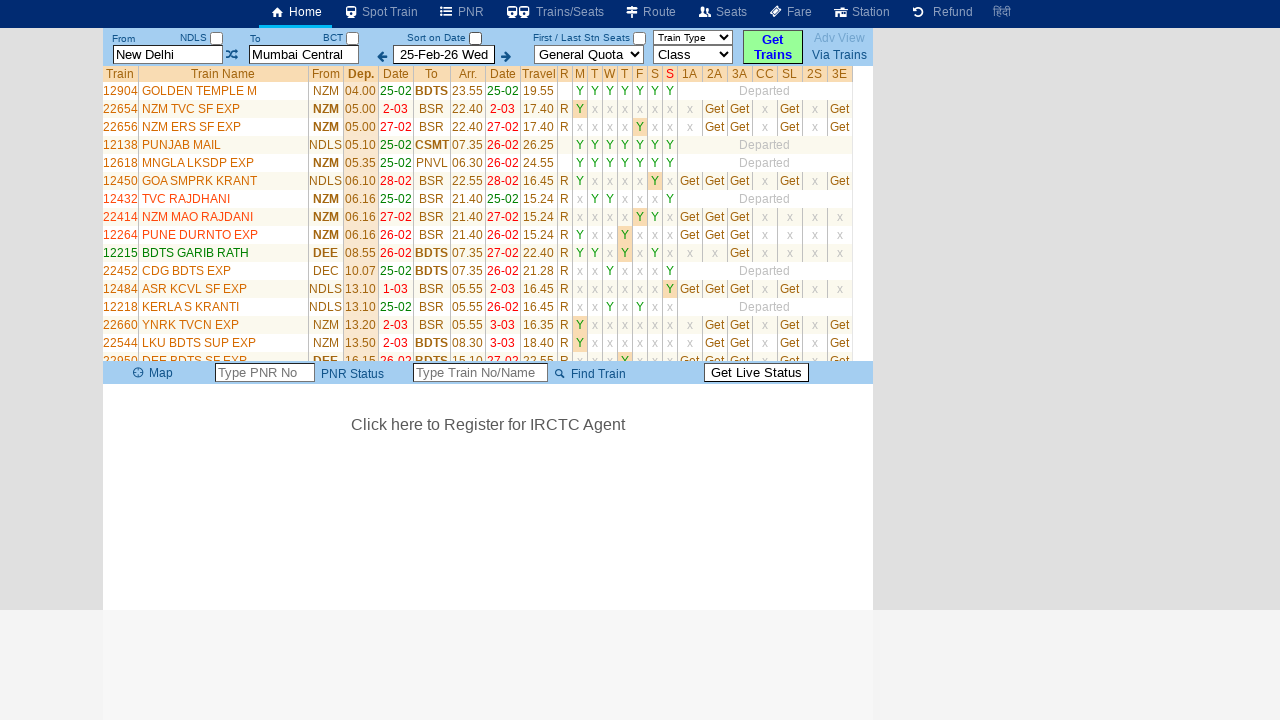

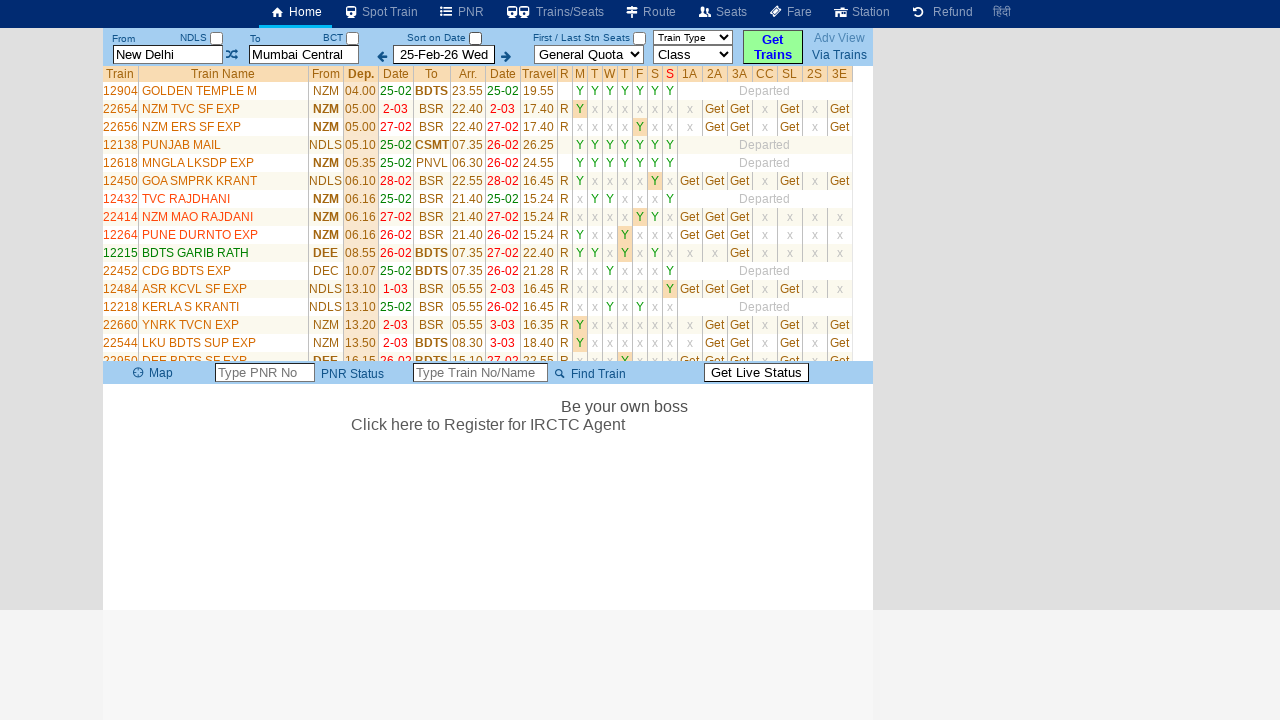